Tests the cart checkout process by navigating to cart, placing an order, filling customer details form (name, country, city, credit card info), and completing the purchase

Starting URL: https://www.demoblaze.com/index.html

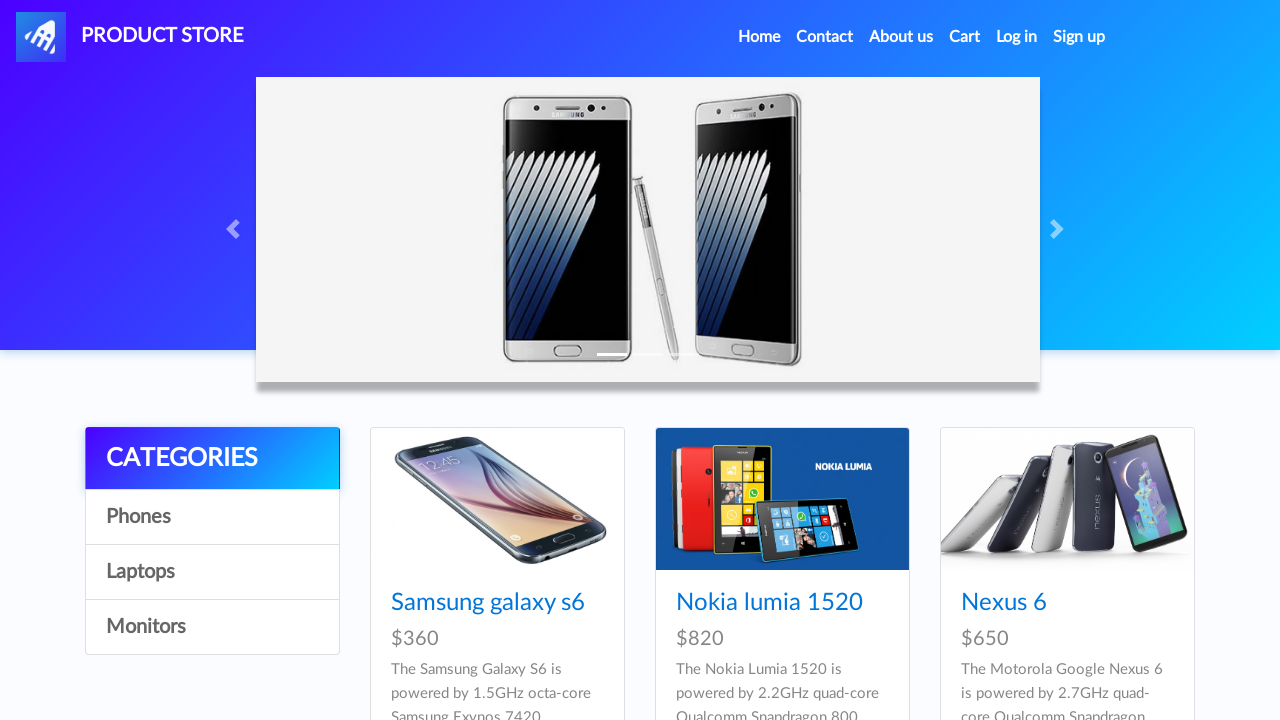

Clicked on Cart link at (965, 37) on #cartur
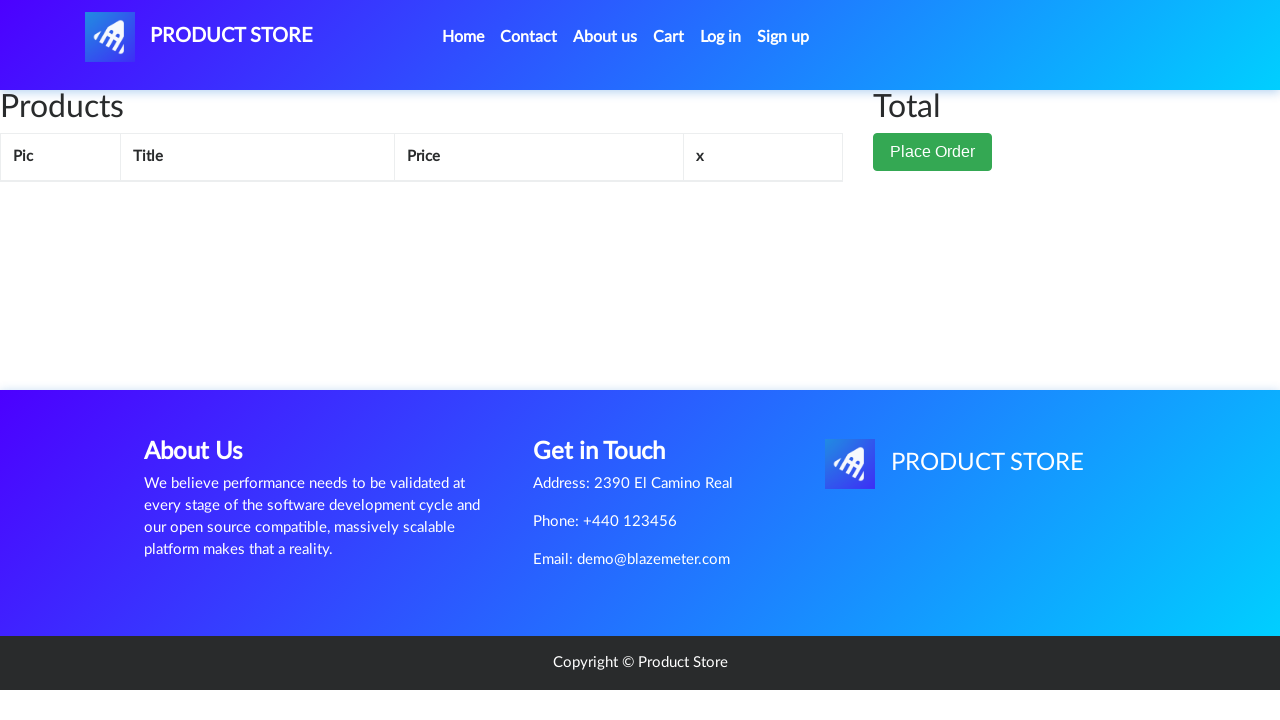

Waited 2 seconds for cart page to load
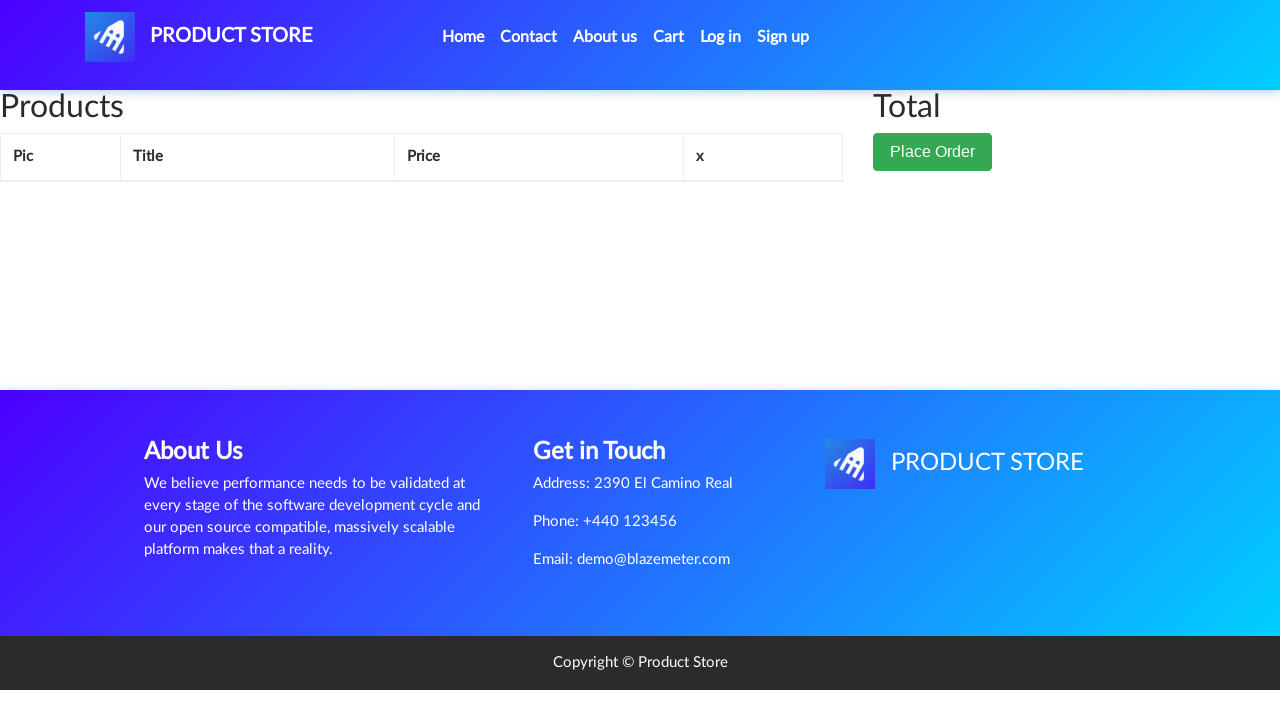

Clicked Place Order button at (933, 152) on button:has-text('Place Order')
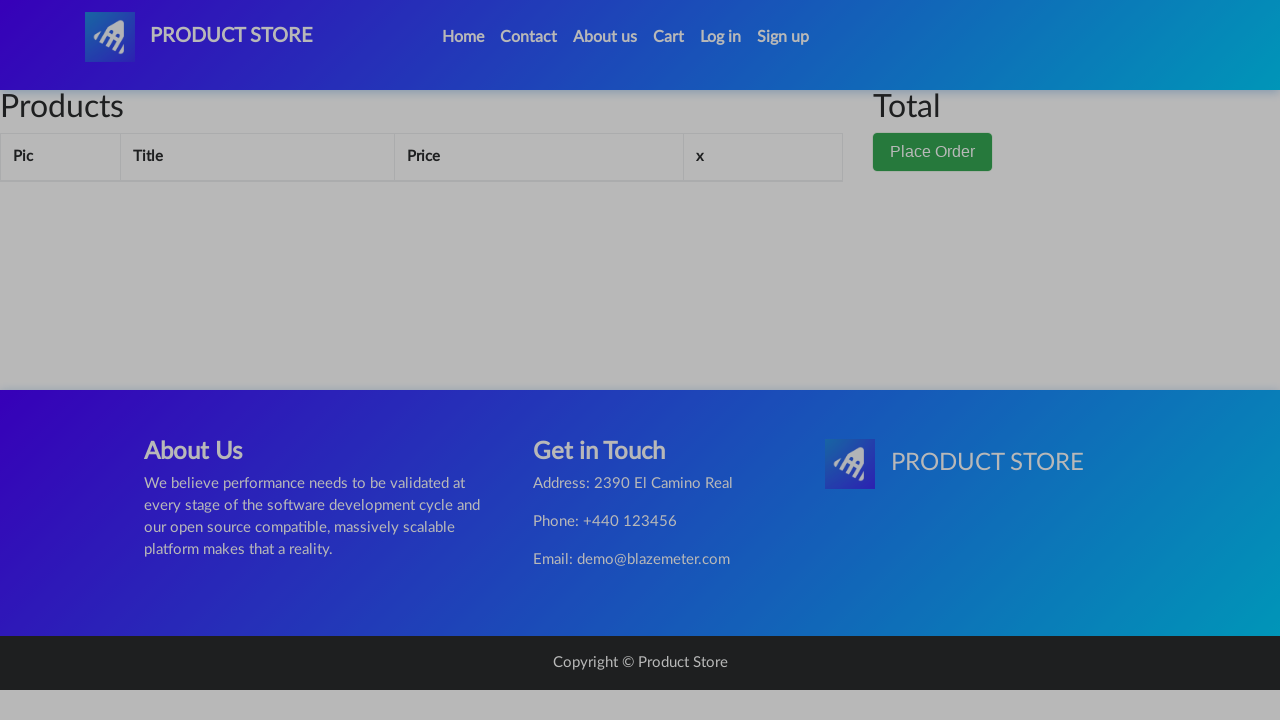

Waited 2 seconds for checkout form to load
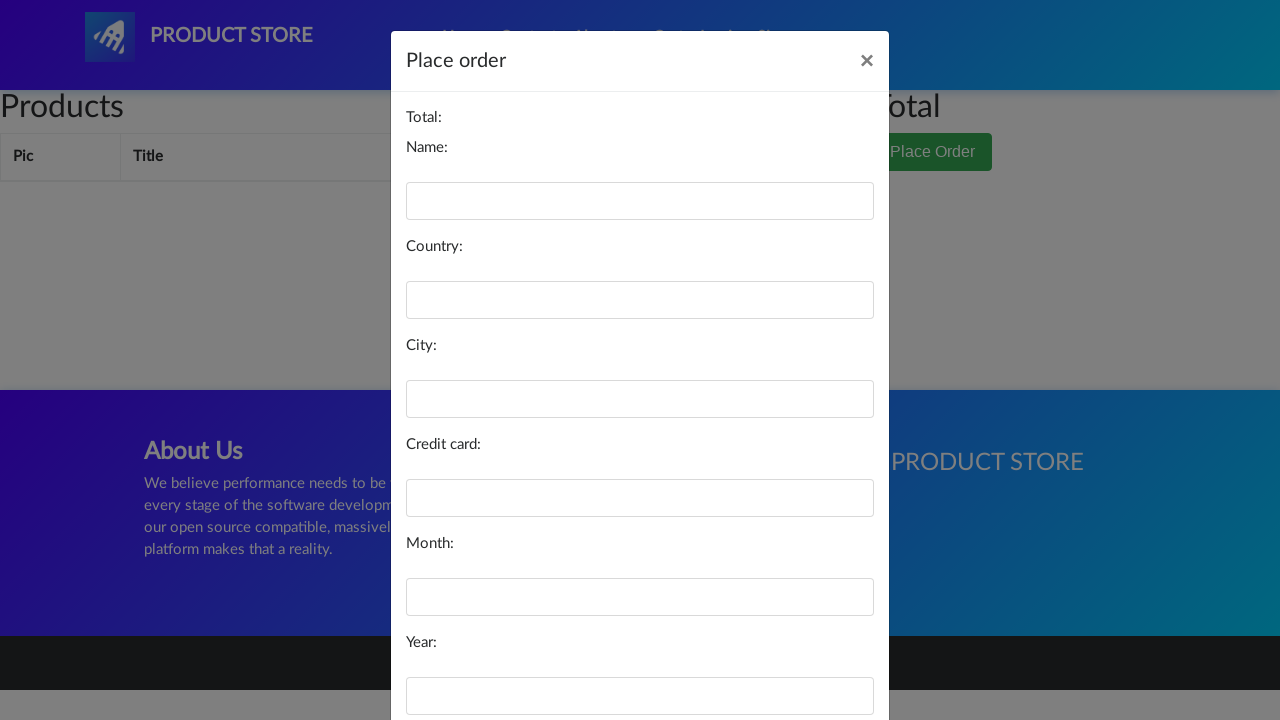

Filled customer name field with 'Mohit' on #name
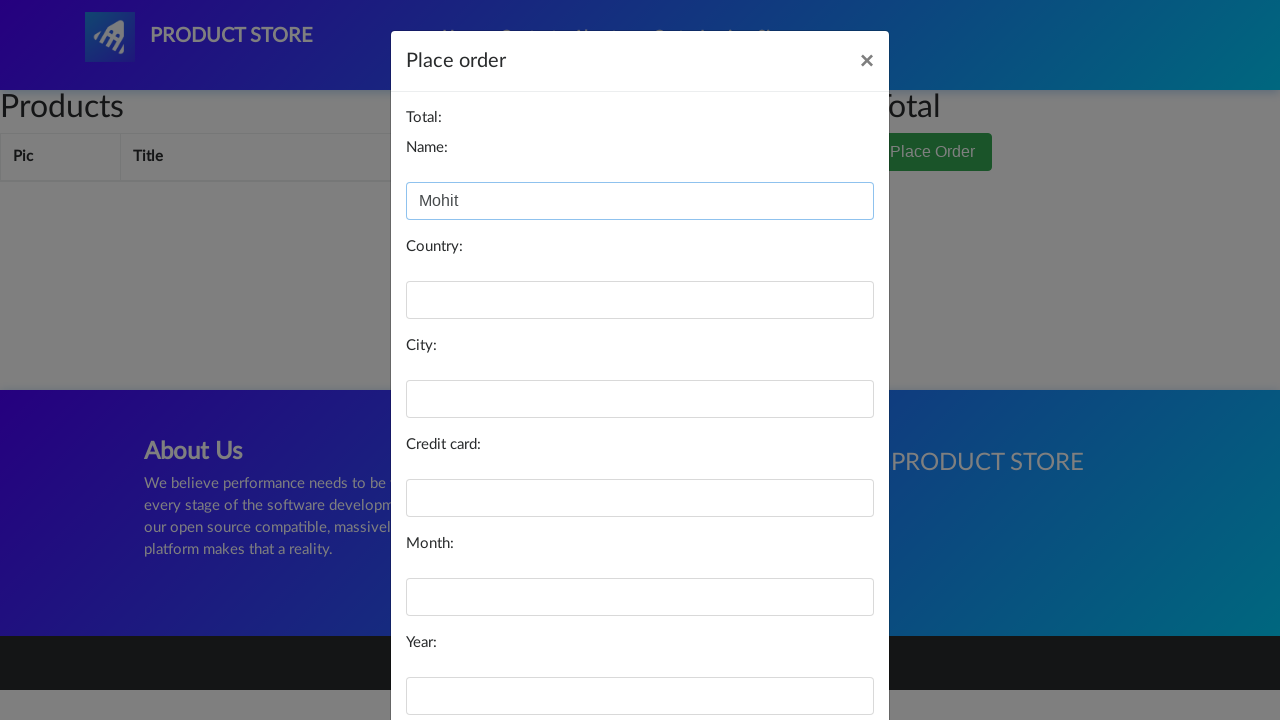

Filled country field with 'India' on #country
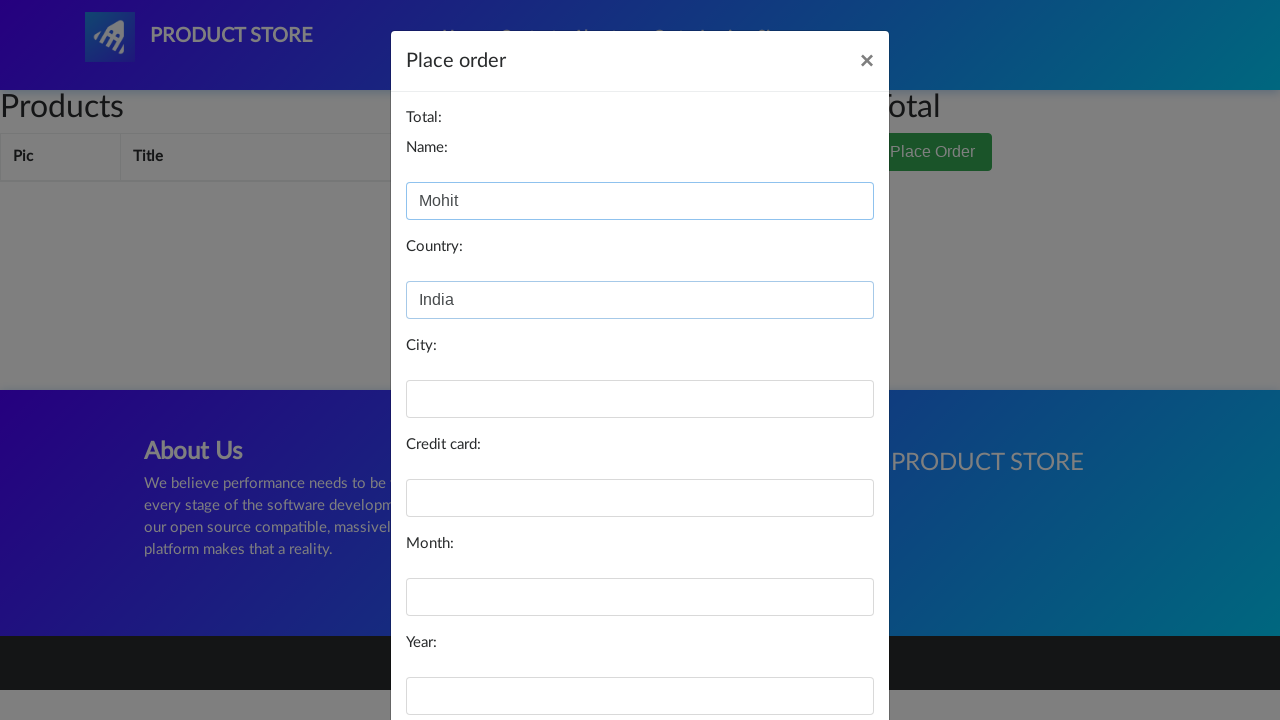

Filled city field with 'Ahmedabad' on #city
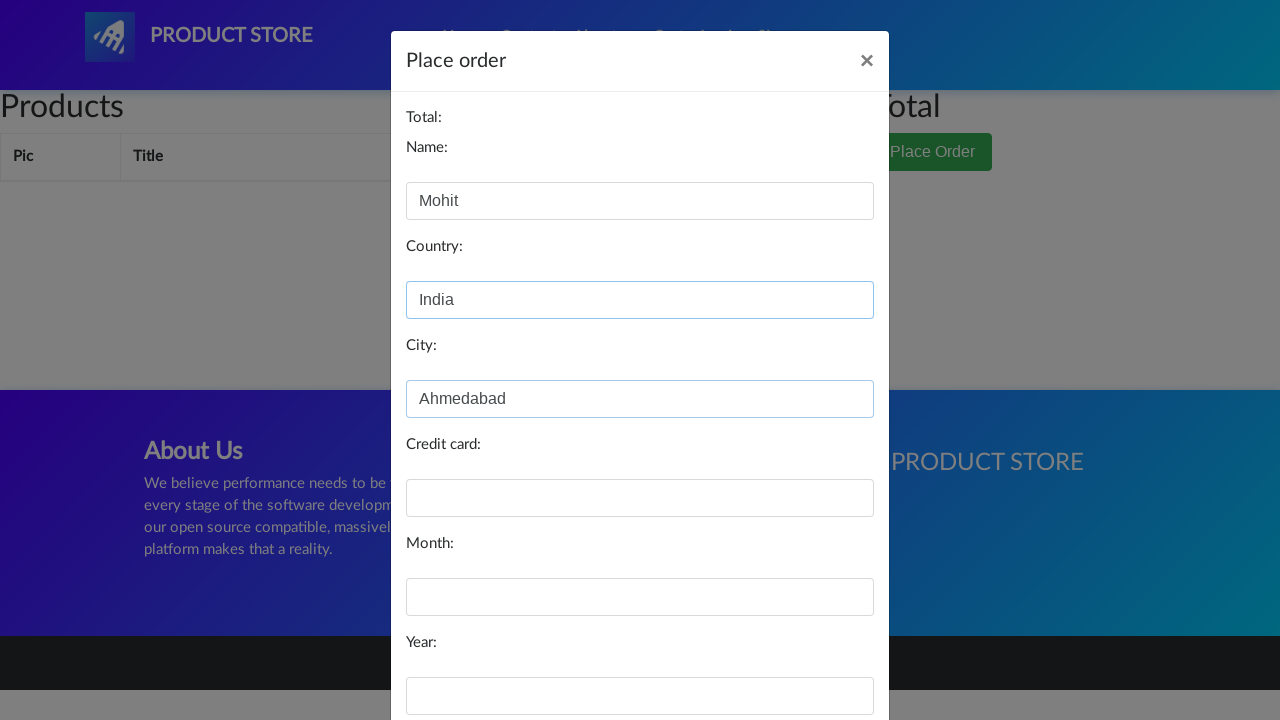

Filled credit card field with '1122233445566' on #card
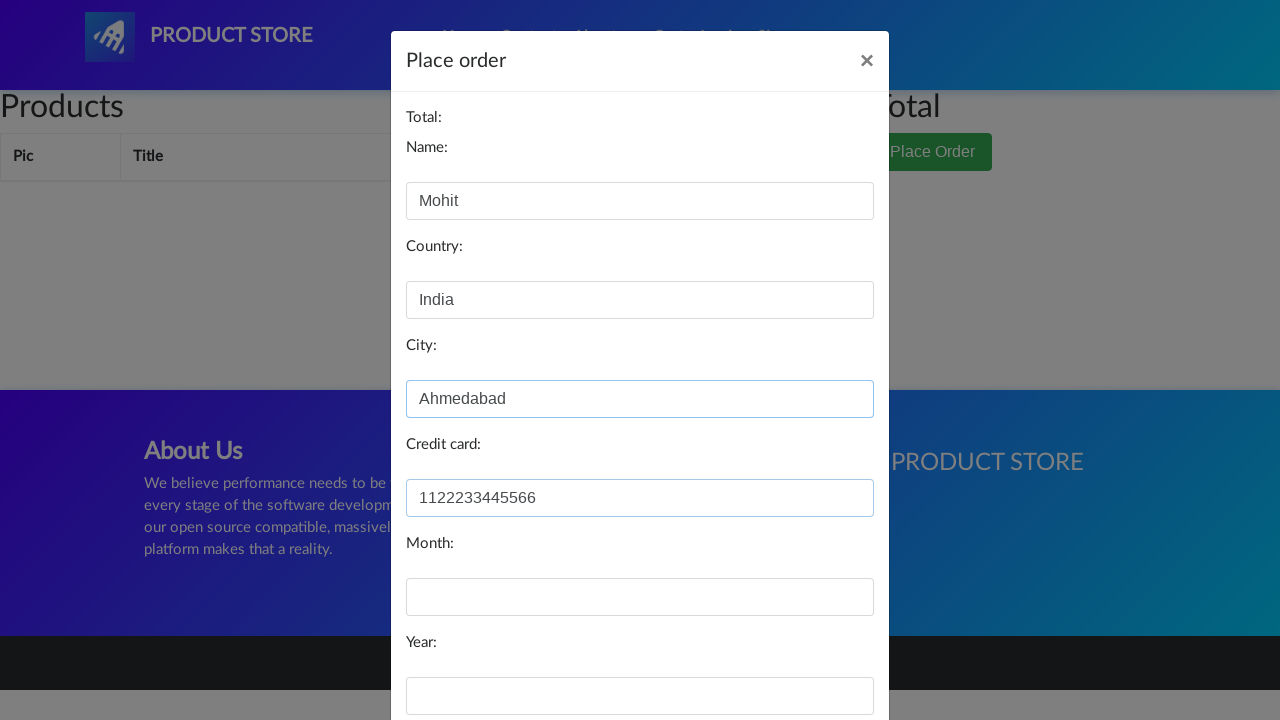

Filled month field with 'JAN' on #month
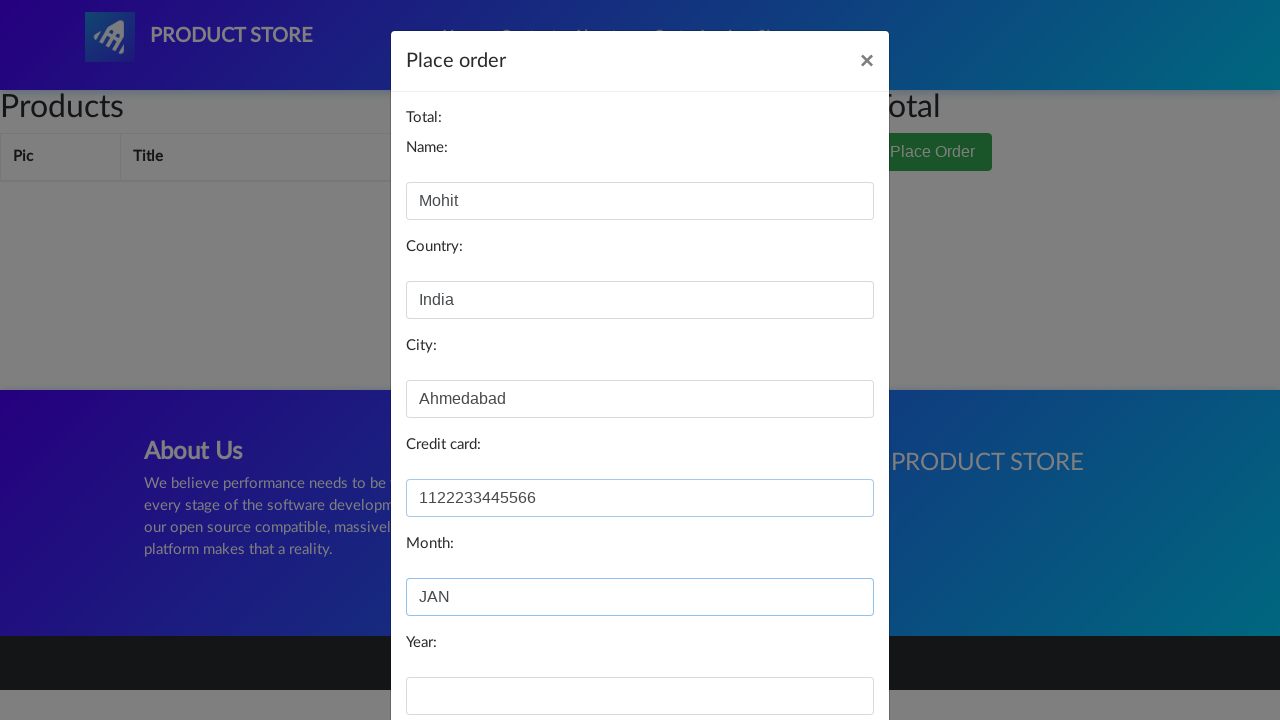

Filled year field with '2035' on #year
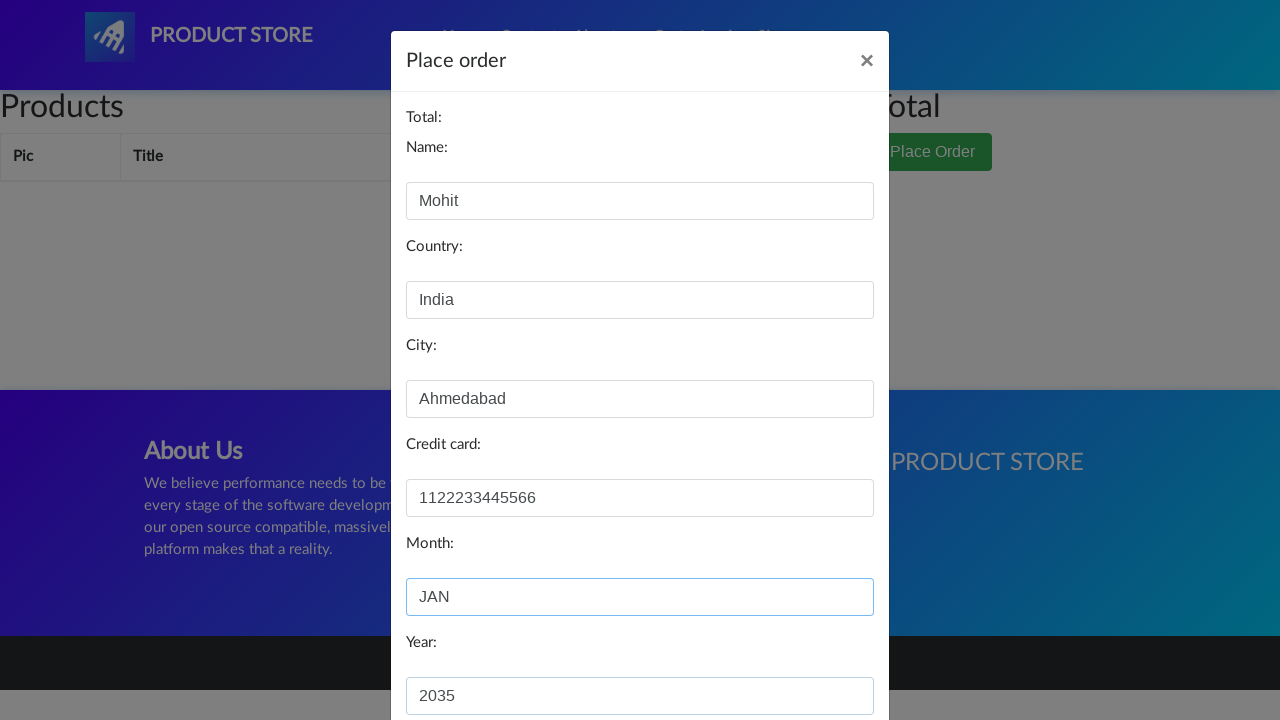

Clicked Purchase button to complete order at (823, 655) on button:has-text('Purchase')
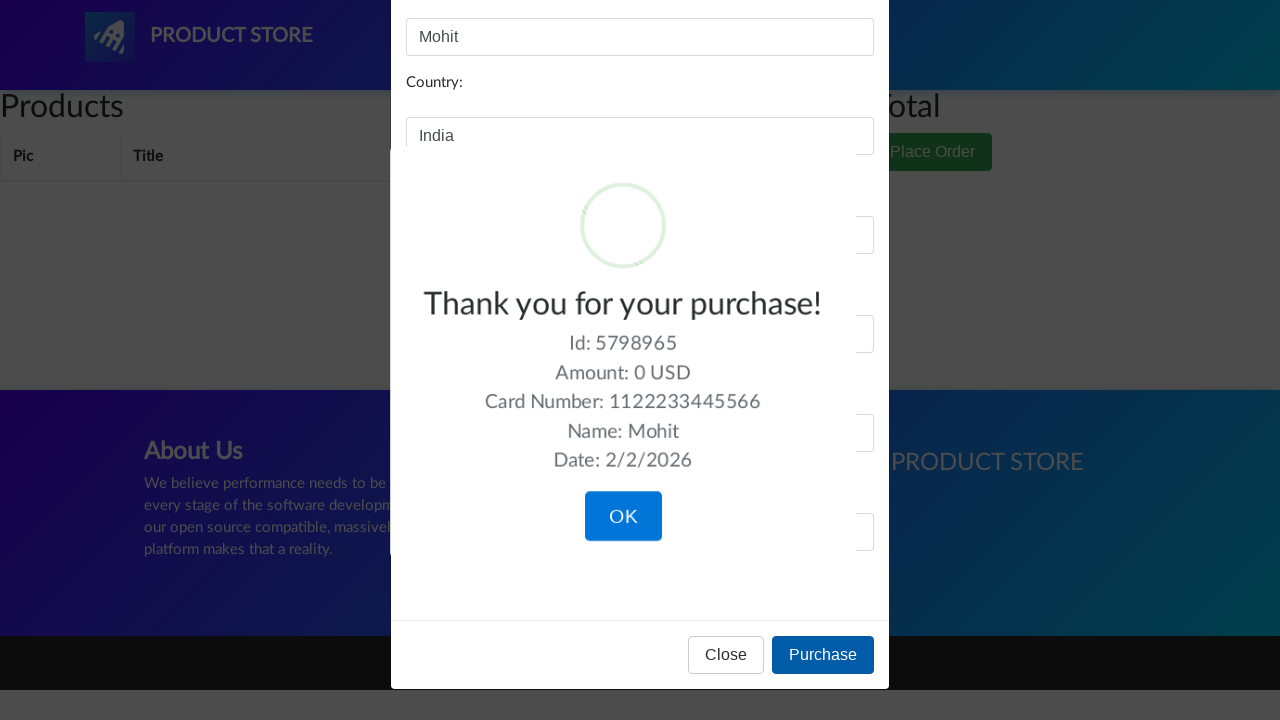

Waited 2 seconds for purchase confirmation
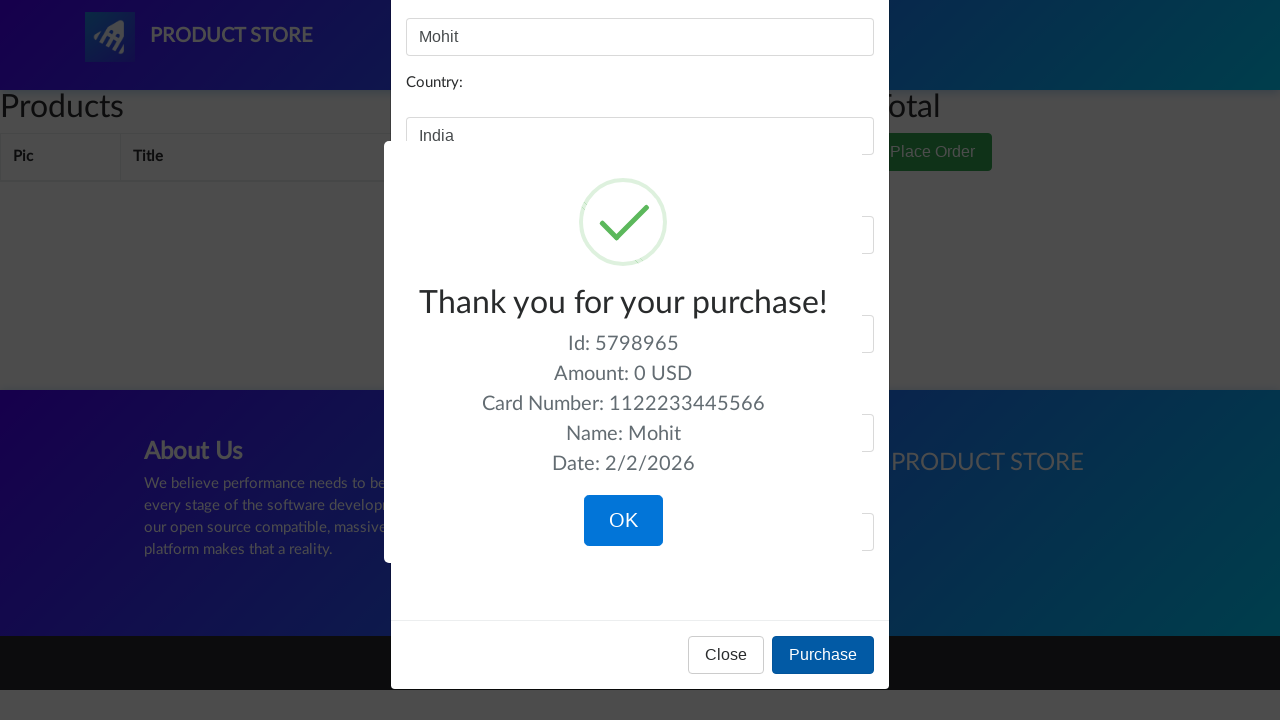

Clicked OK button to confirm purchase completion at (623, 521) on button:has-text('OK')
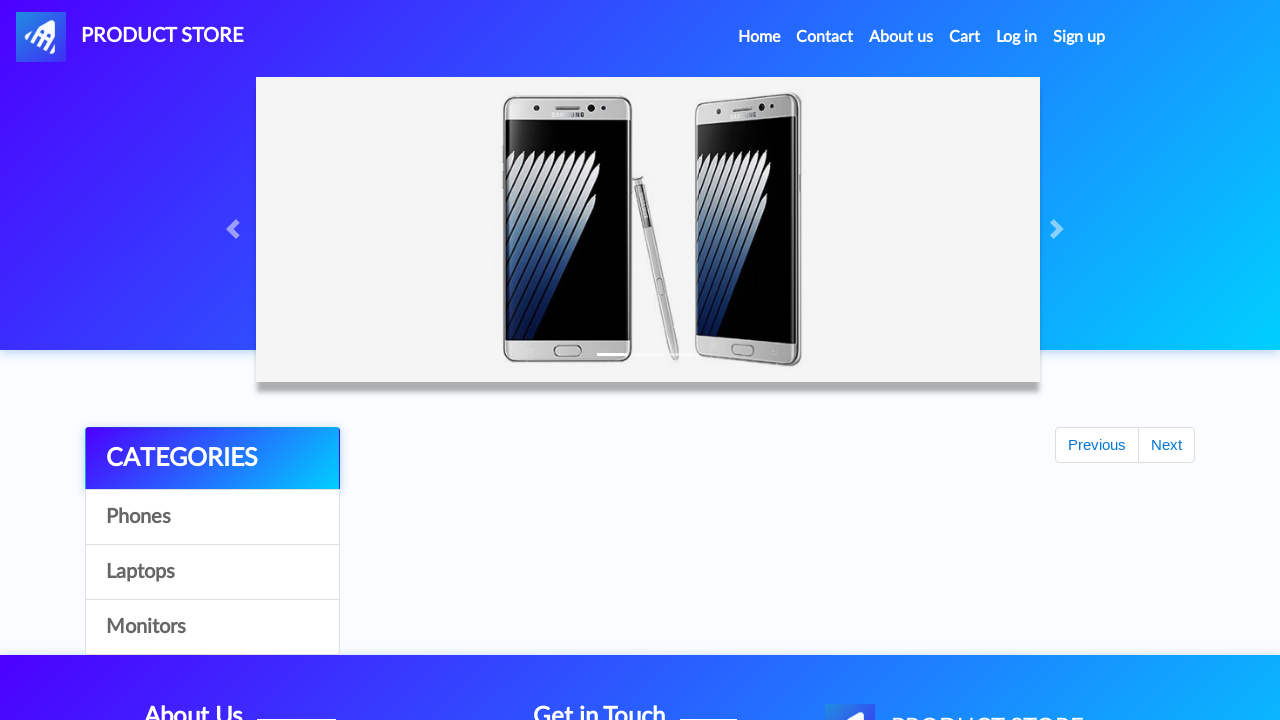

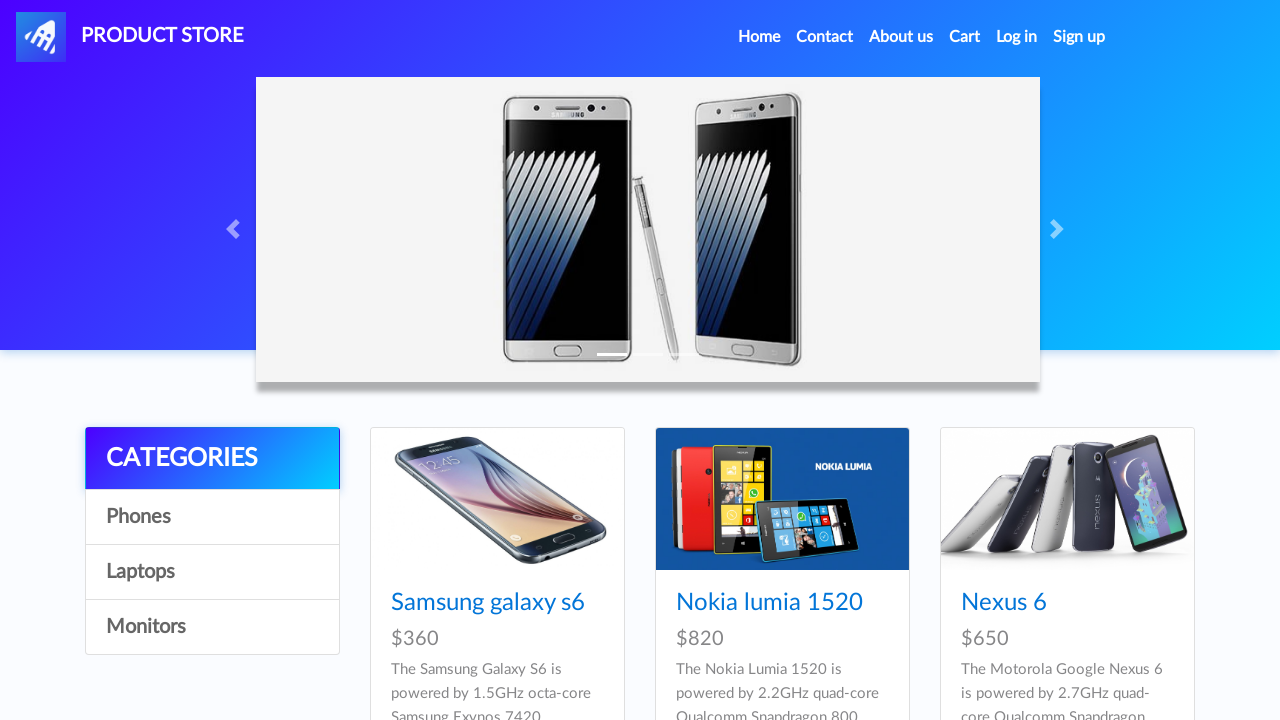